Tests registration page 2 by attempting to fill form fields to verify element presence/absence behavior.

Starting URL: http://suninjuly.github.io/registration2.html

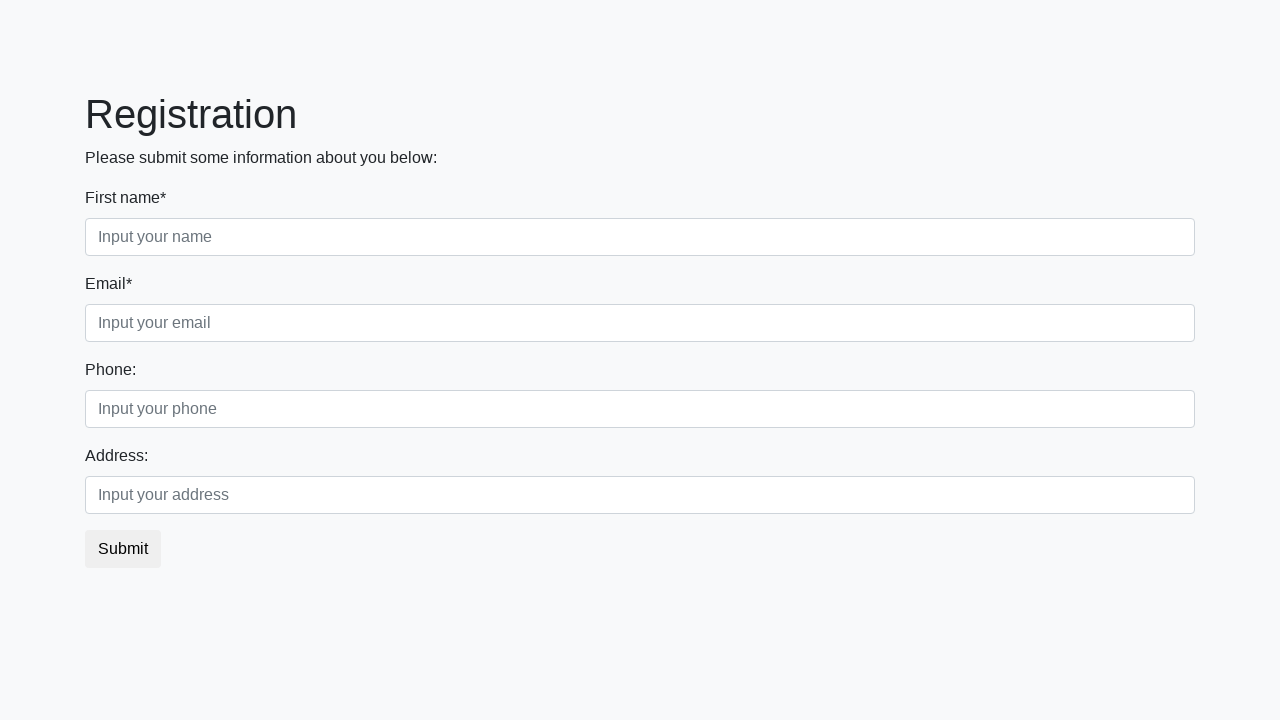

Filled first name field with 'John' on .first_block .first
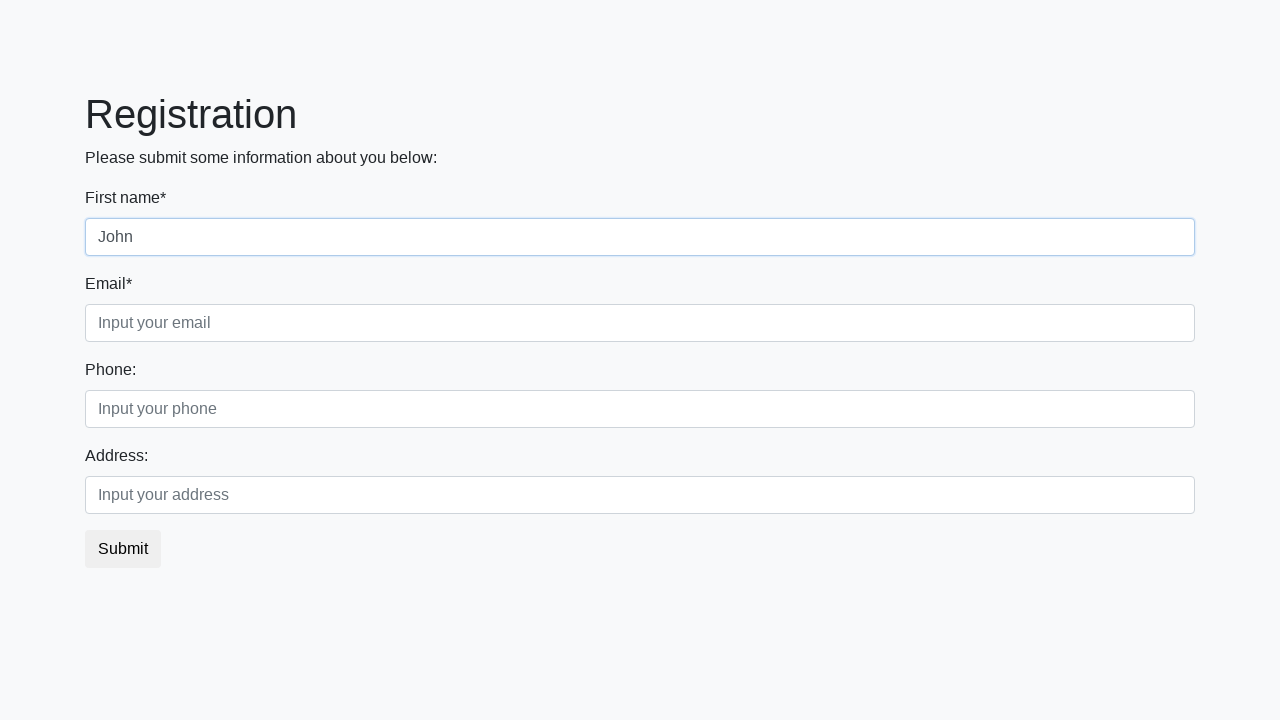

Failed to fill last name field - element not found or timeout on .first_block .second
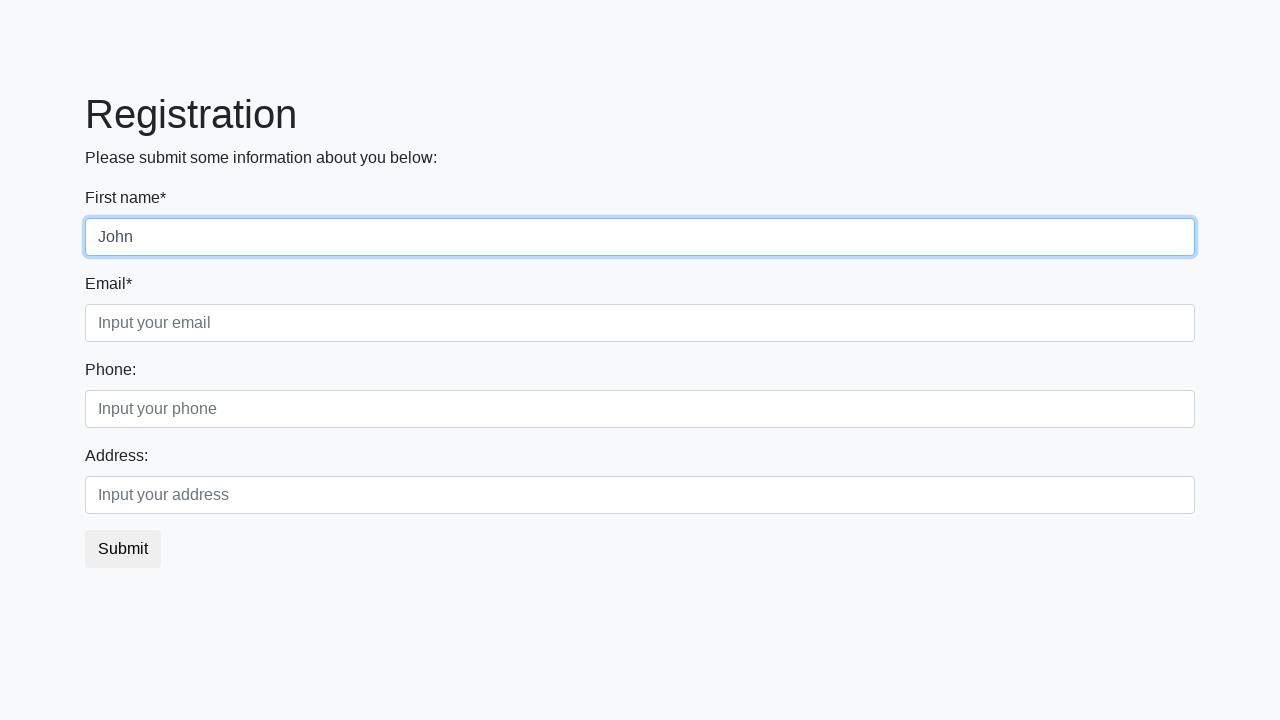

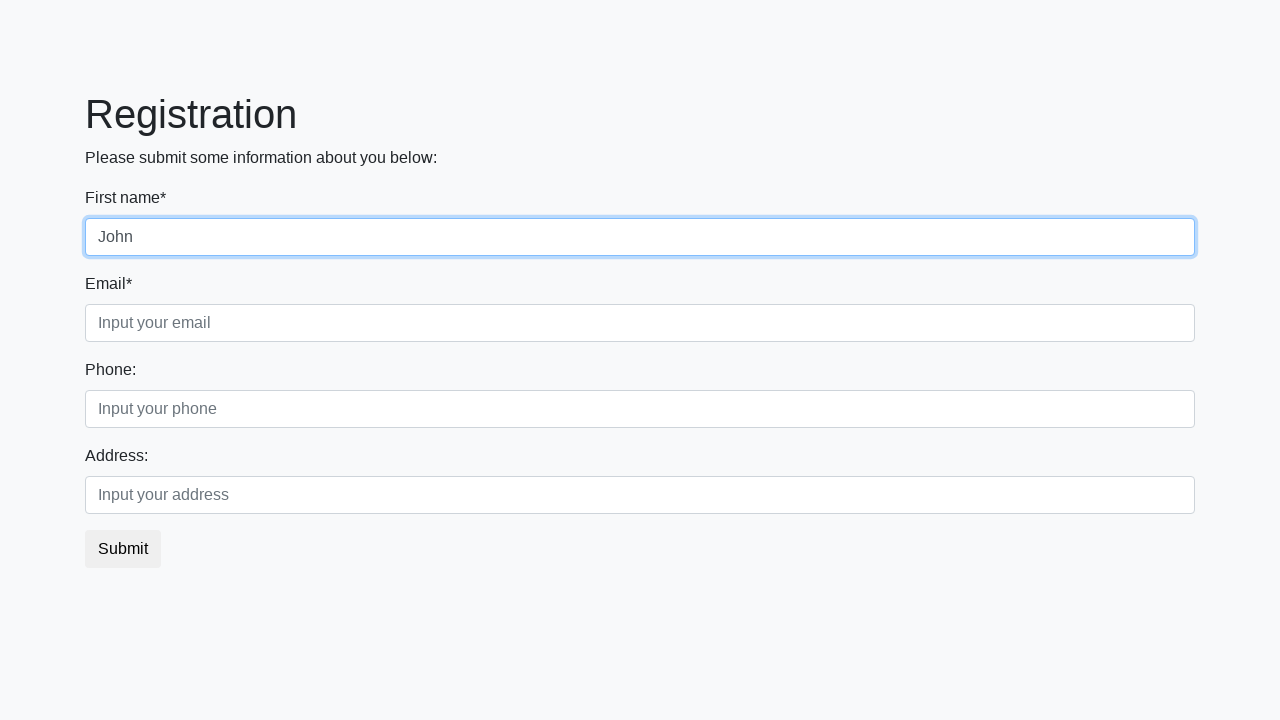